Tests a text box form by filling in name, email, and address fields, then submitting the form and verifying the output

Starting URL: https://demoqa.com/text-box

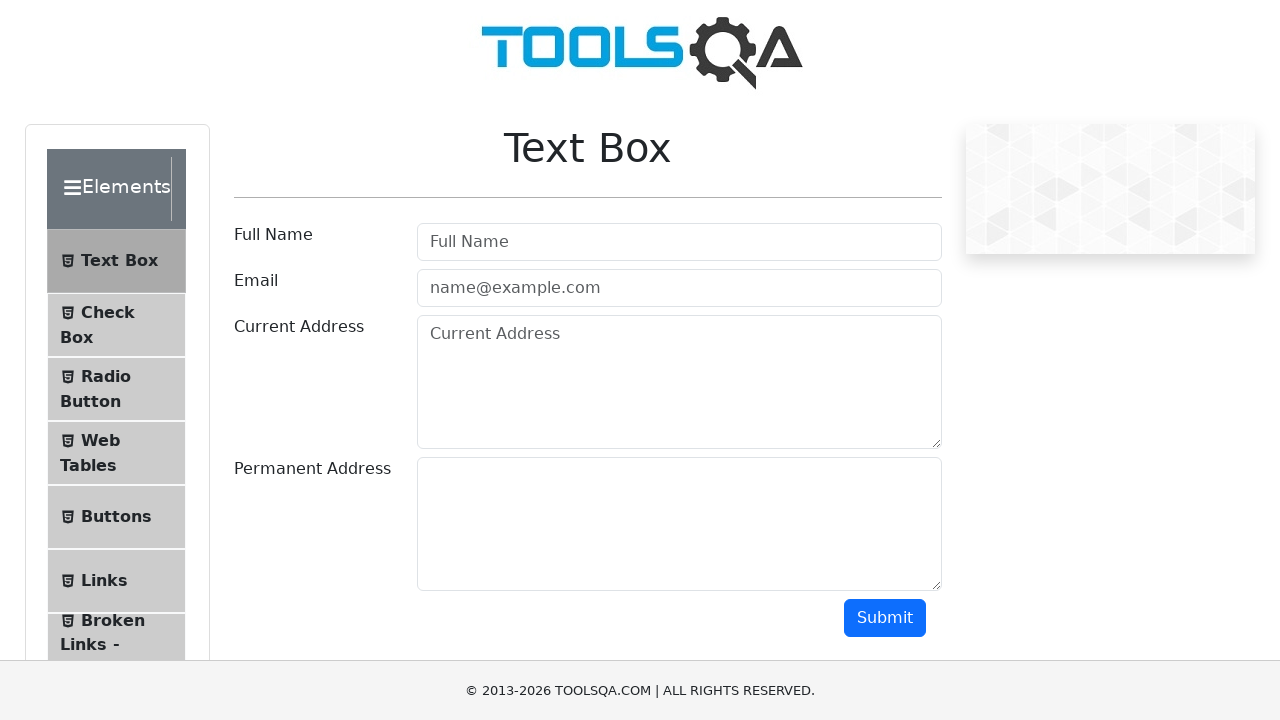

Filled name field with 'Andrii' on #userName
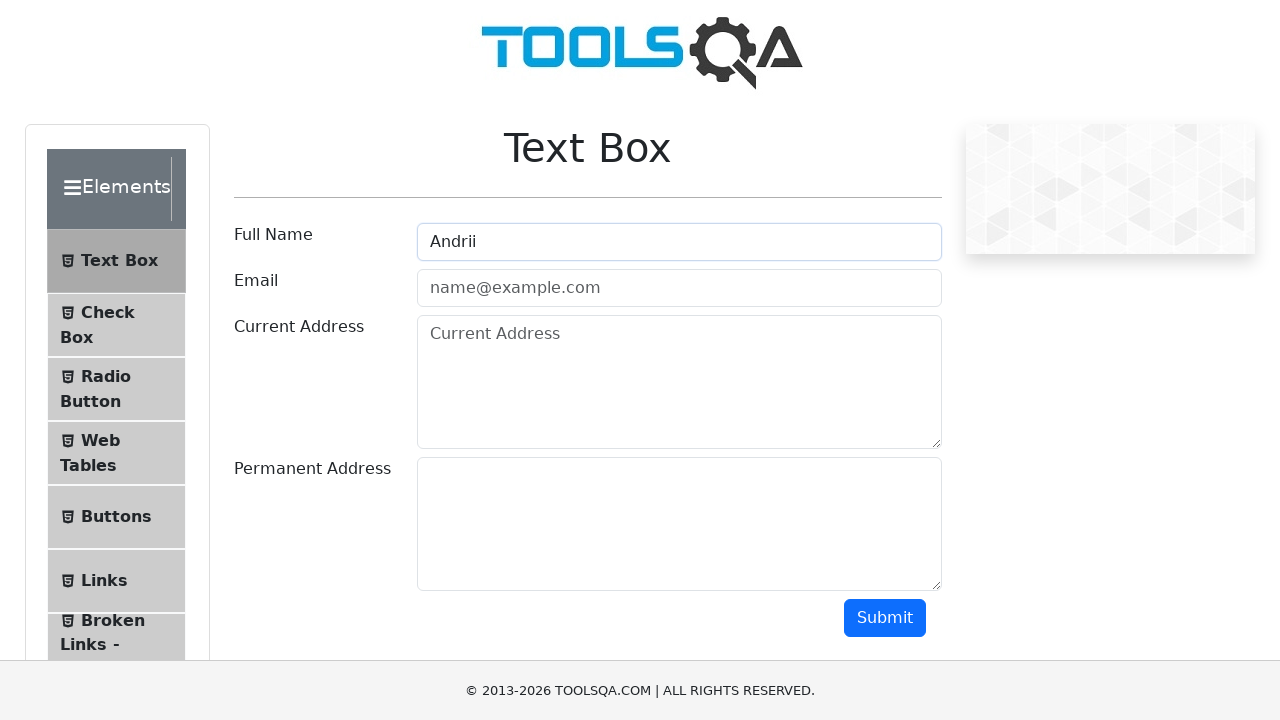

Filled email field with 'andrii@example.com' on #userEmail
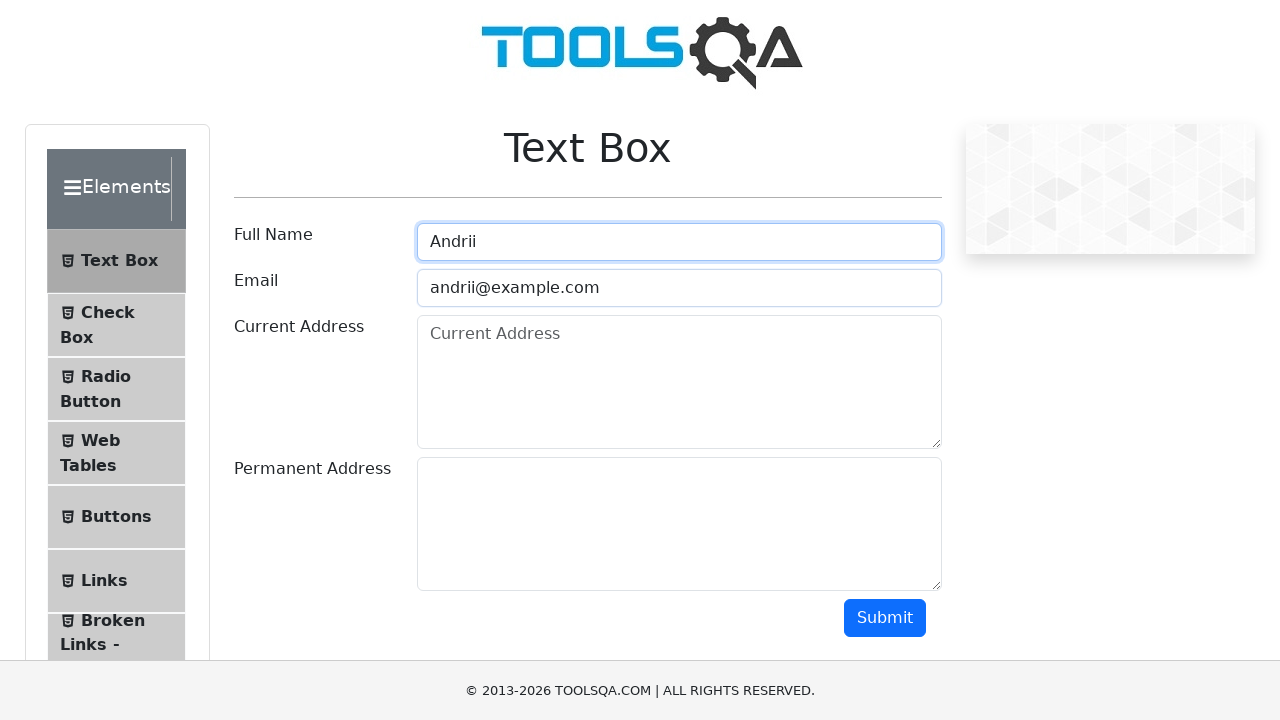

Filled address field with 'Kyiv' on #currentAddress
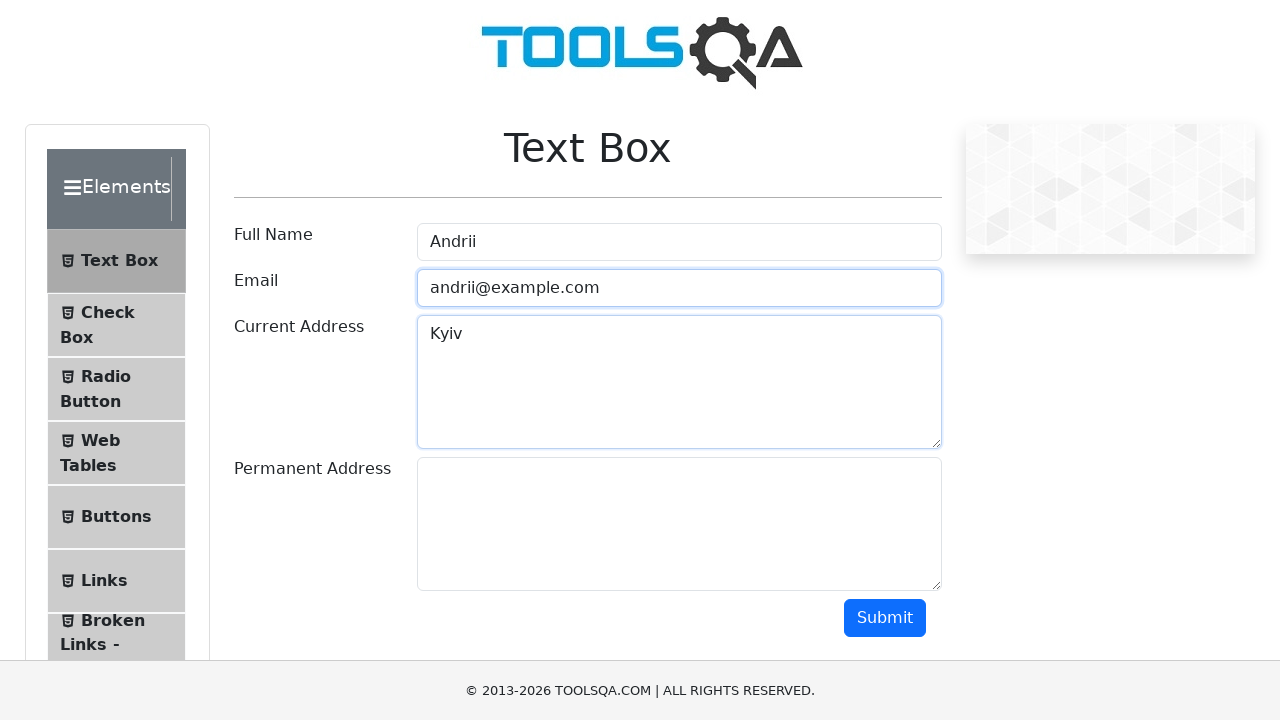

Scrolled to submit button
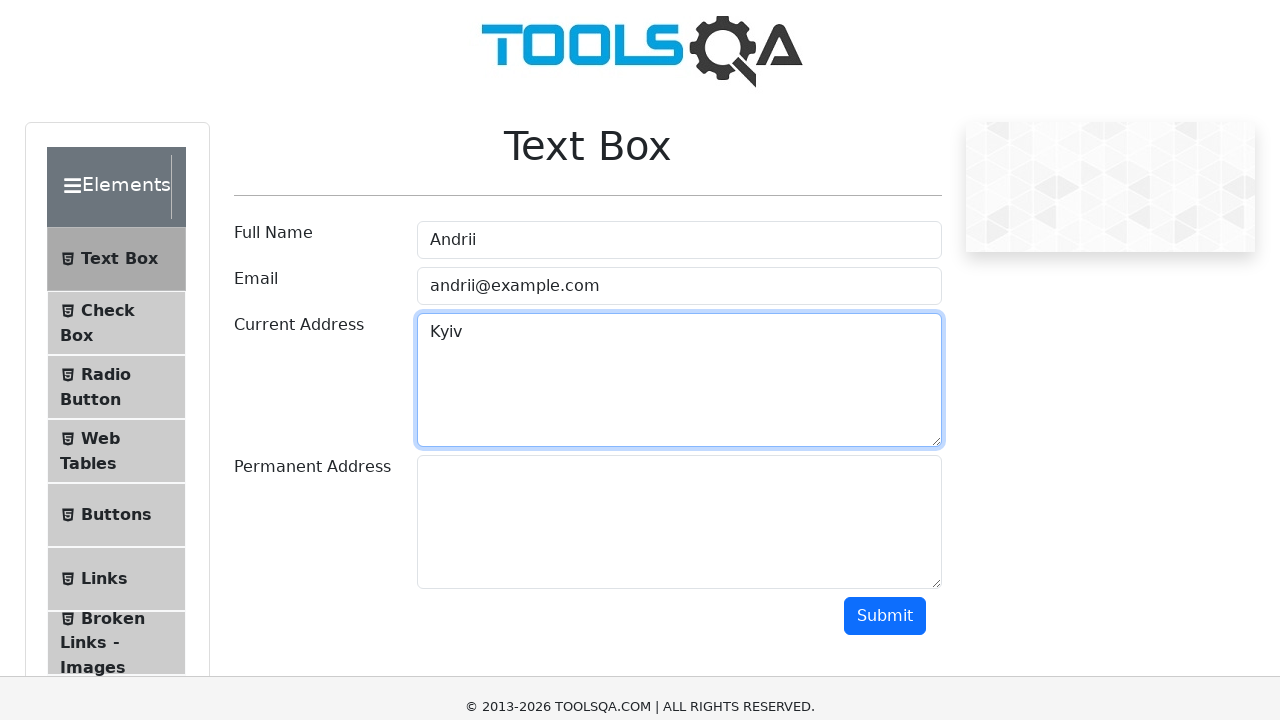

Clicked submit button at (885, 19) on #submit
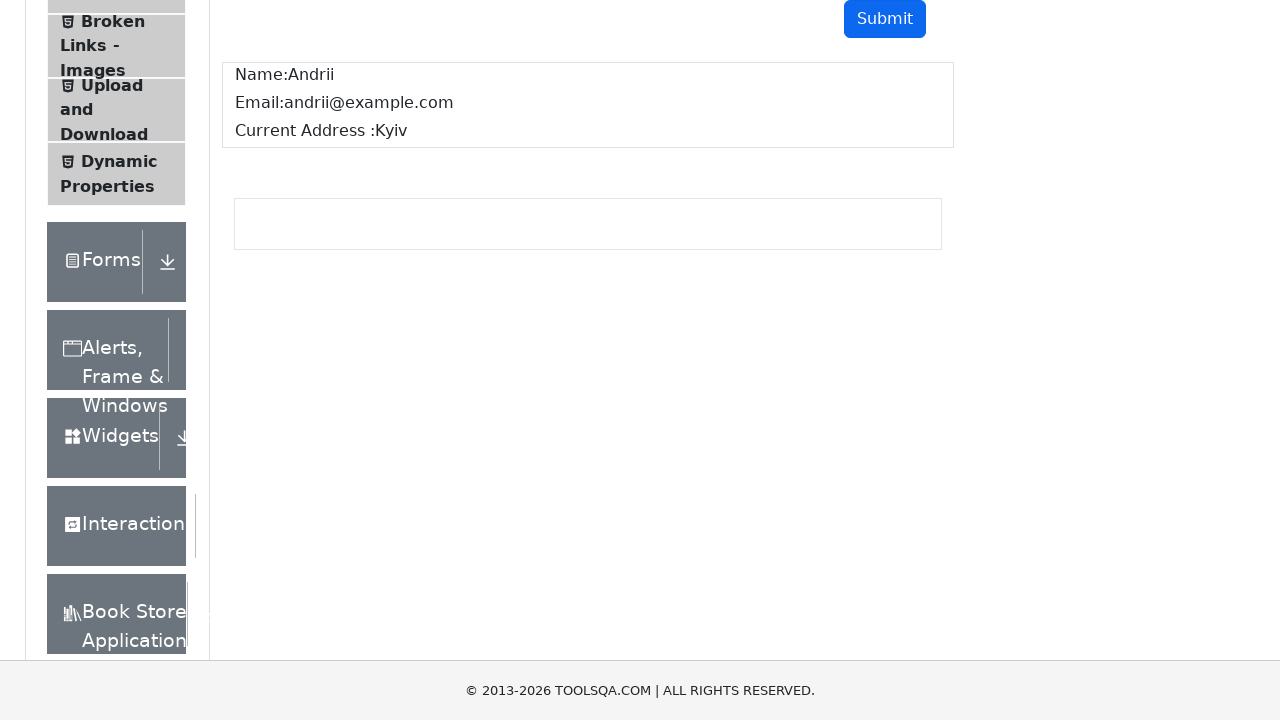

Form output loaded with name field visible
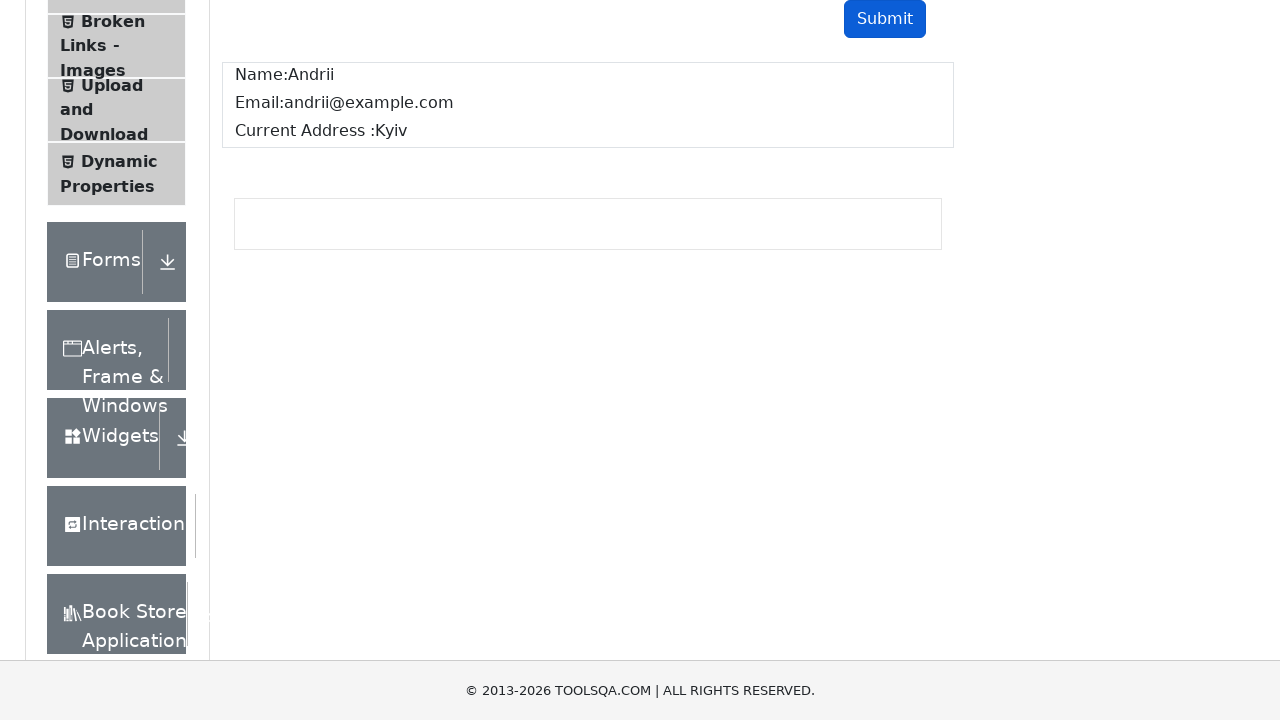

Verified that submitted name 'Andrii' appears in output
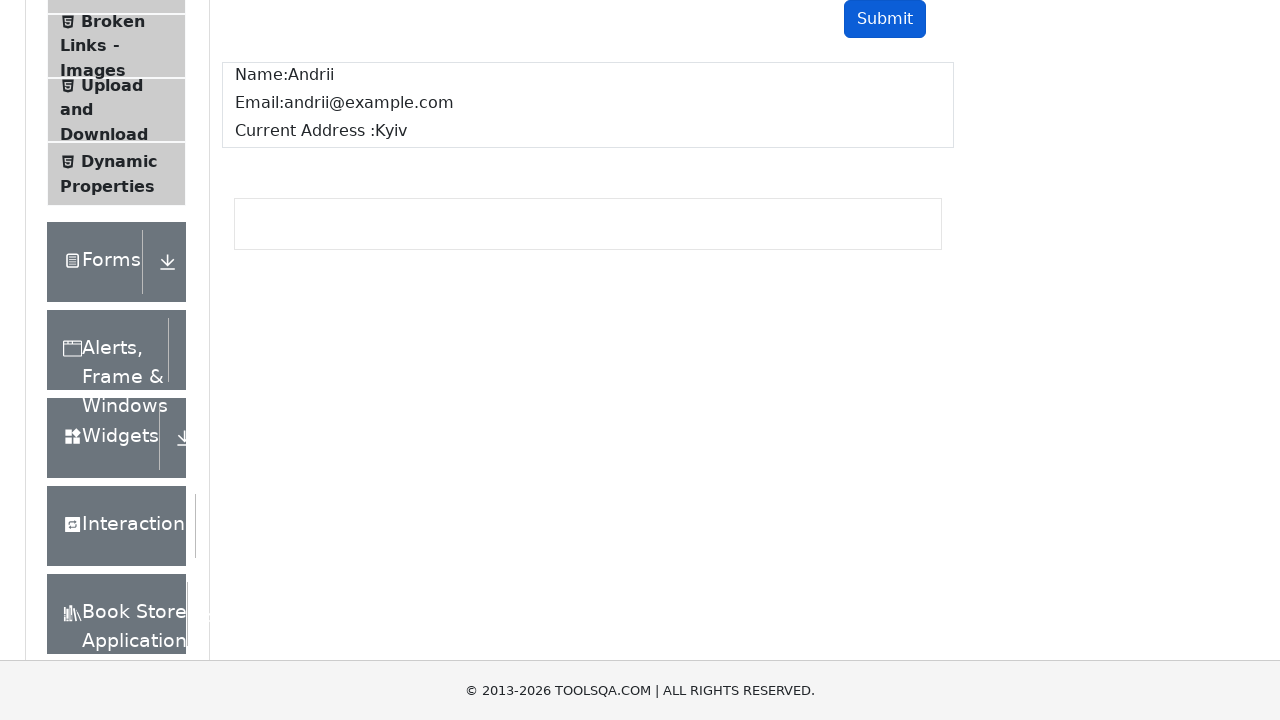

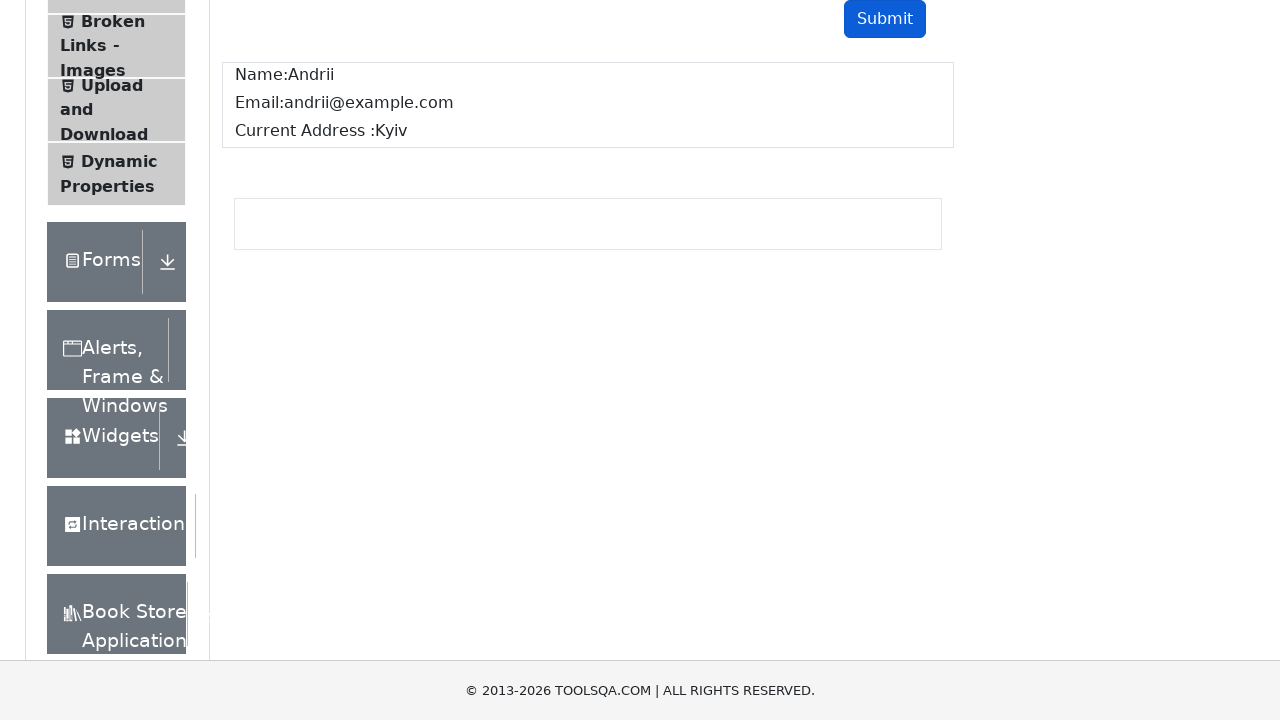